Tests the add/remove elements functionality by clicking the "Add Element" button 5 times and verifying that delete buttons are created for each added element.

Starting URL: https://the-internet.herokuapp.com/add_remove_elements/

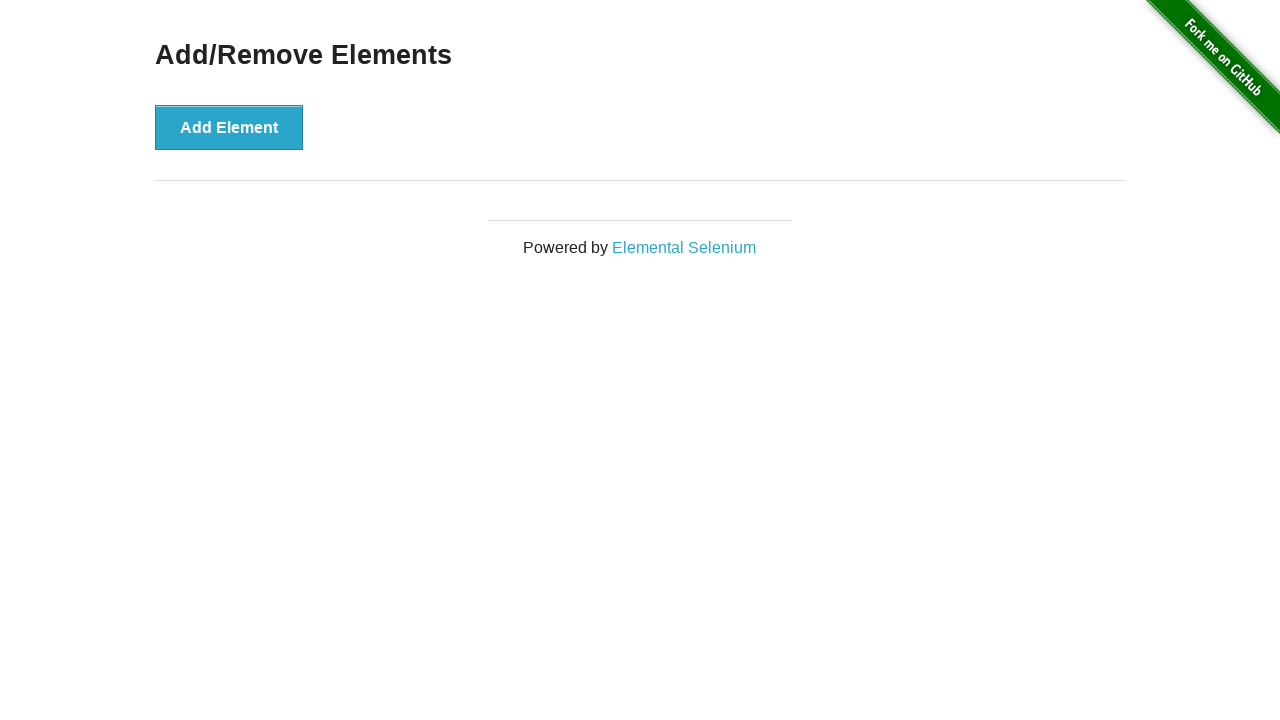

Navigated to add/remove elements page
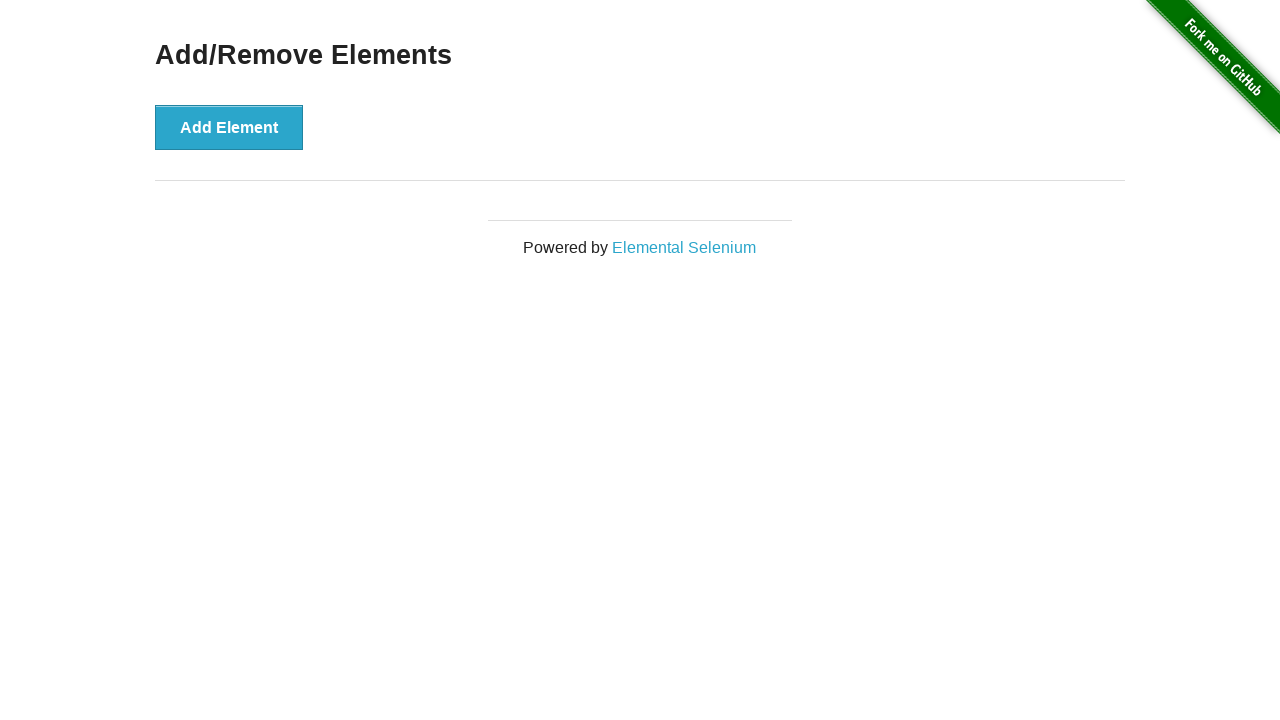

Clicked 'Add Element' button (iteration 1/5) at (229, 127) on xpath=//button[text()="Add Element"]
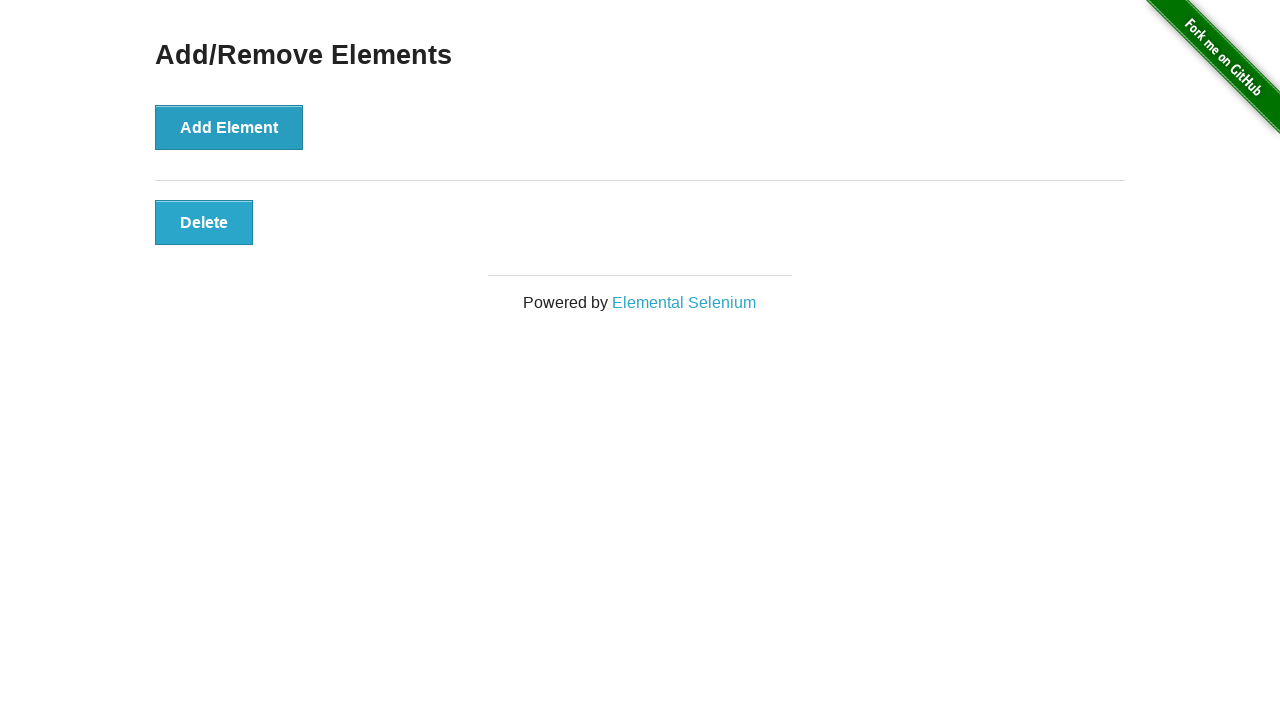

Clicked 'Add Element' button (iteration 2/5) at (229, 127) on xpath=//button[text()="Add Element"]
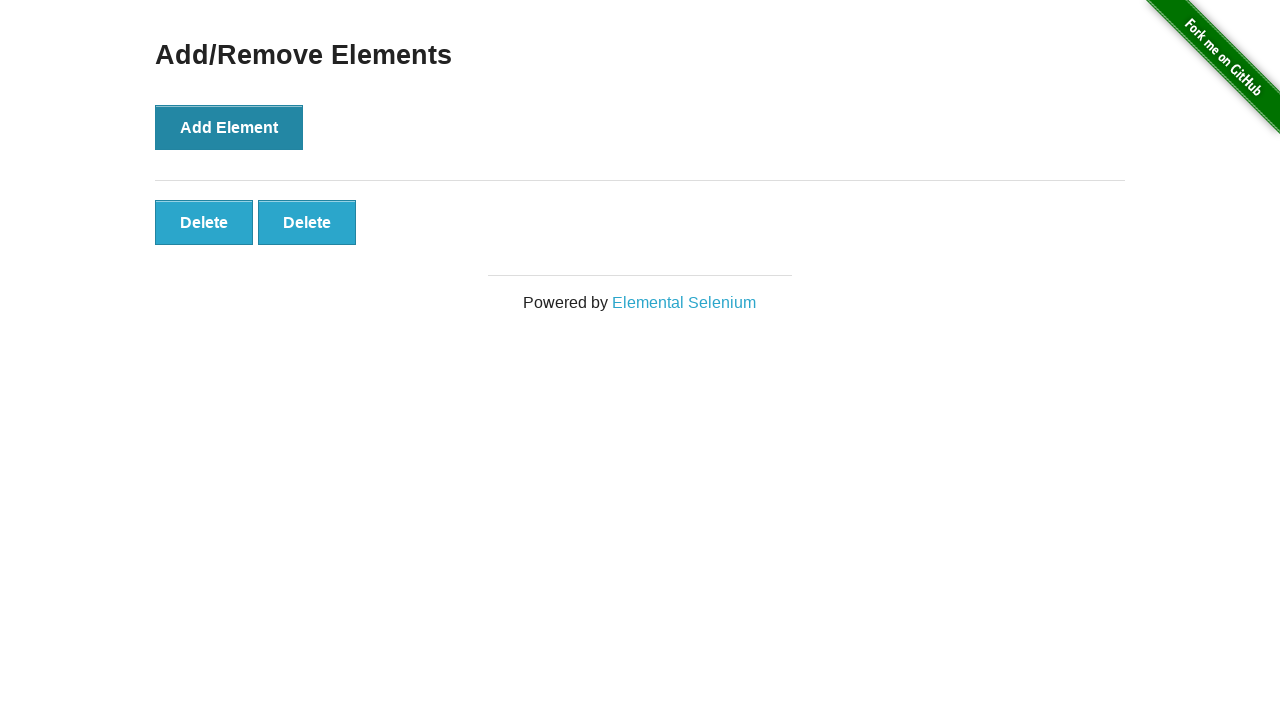

Clicked 'Add Element' button (iteration 3/5) at (229, 127) on xpath=//button[text()="Add Element"]
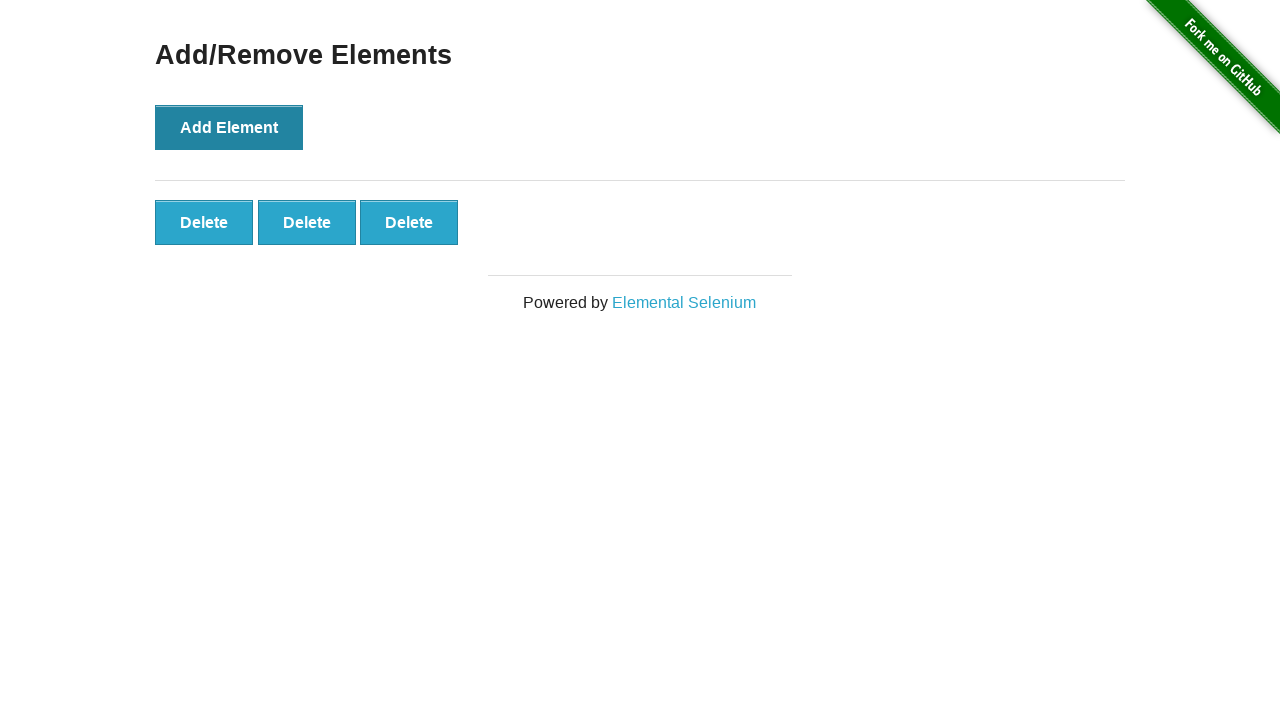

Clicked 'Add Element' button (iteration 4/5) at (229, 127) on xpath=//button[text()="Add Element"]
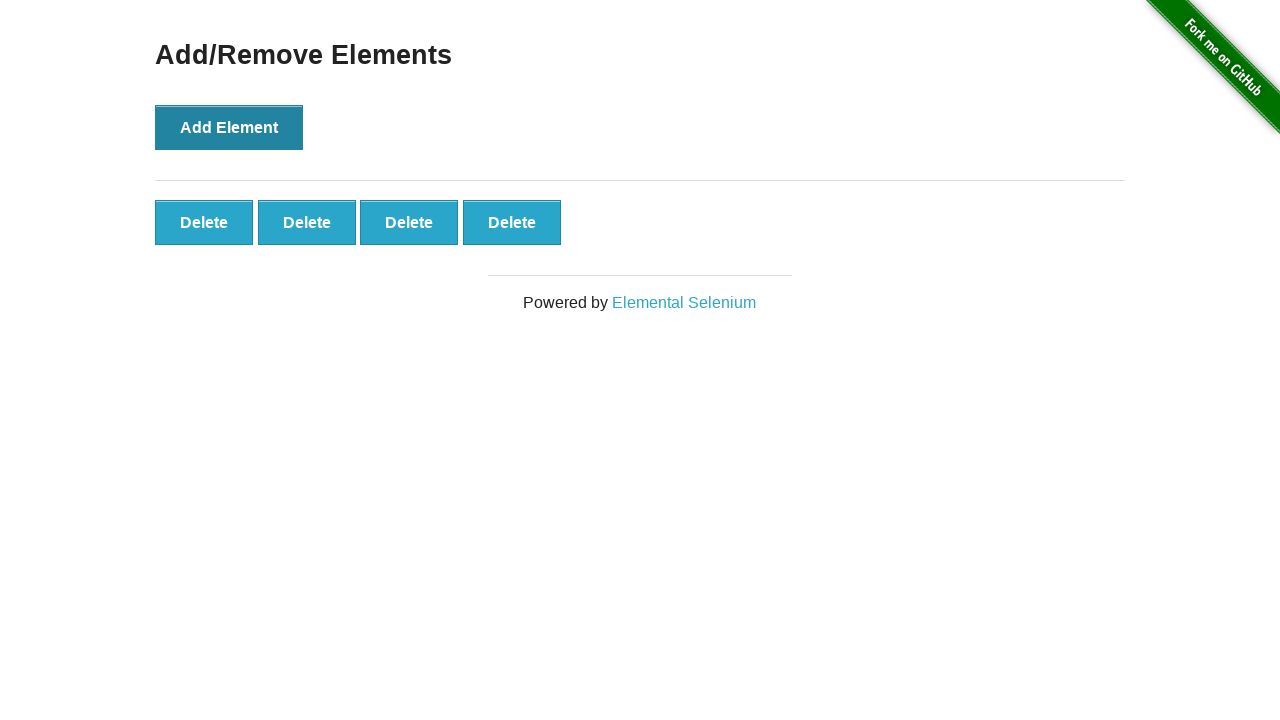

Clicked 'Add Element' button (iteration 5/5) at (229, 127) on xpath=//button[text()="Add Element"]
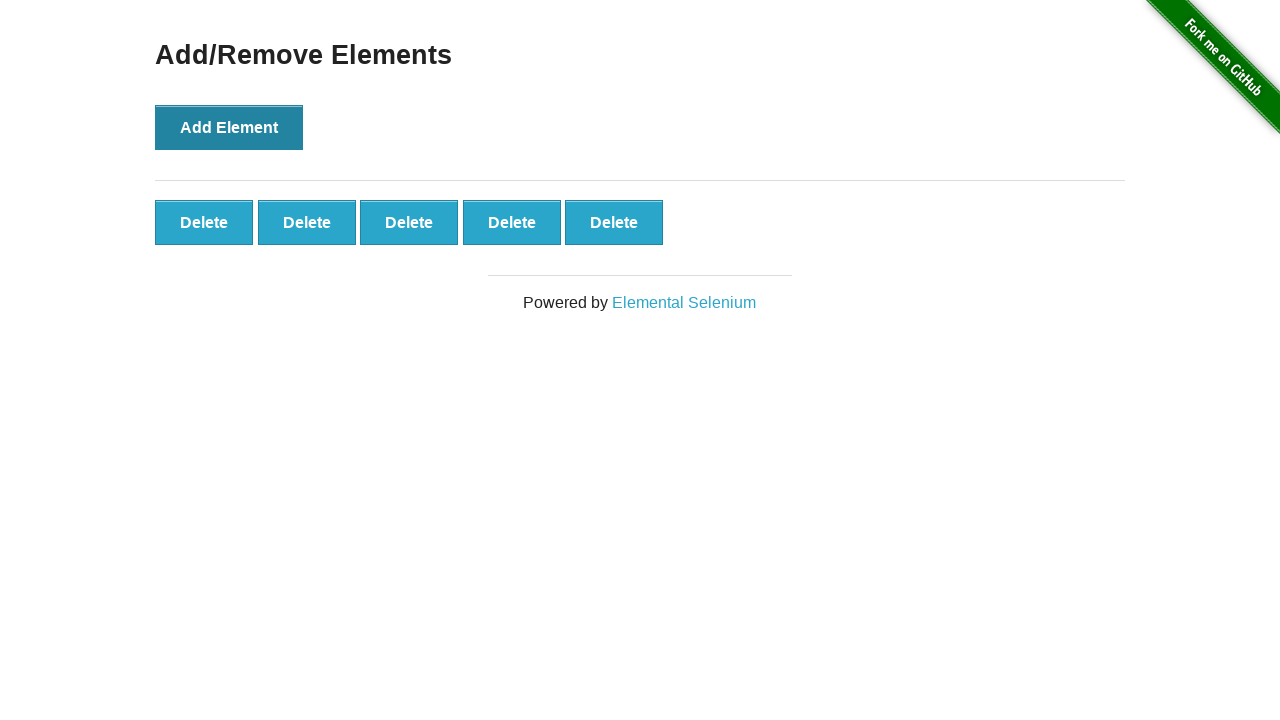

Delete buttons are now present on the page
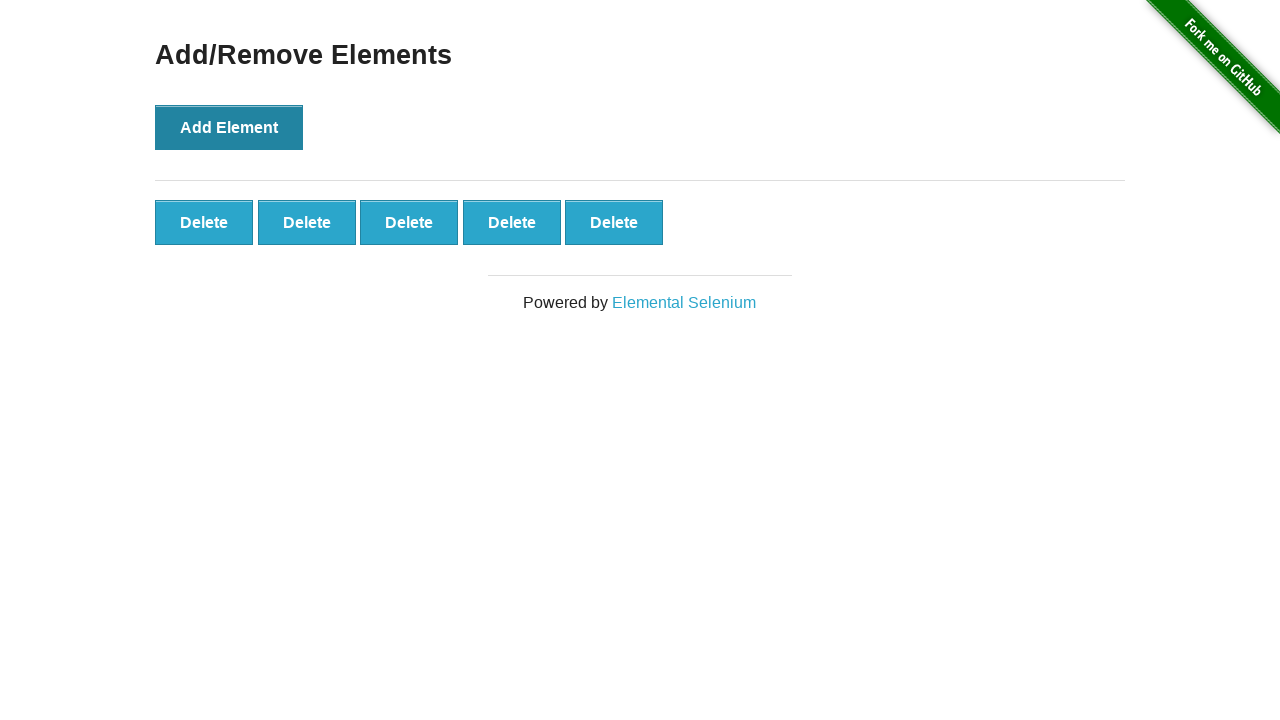

Located all delete buttons
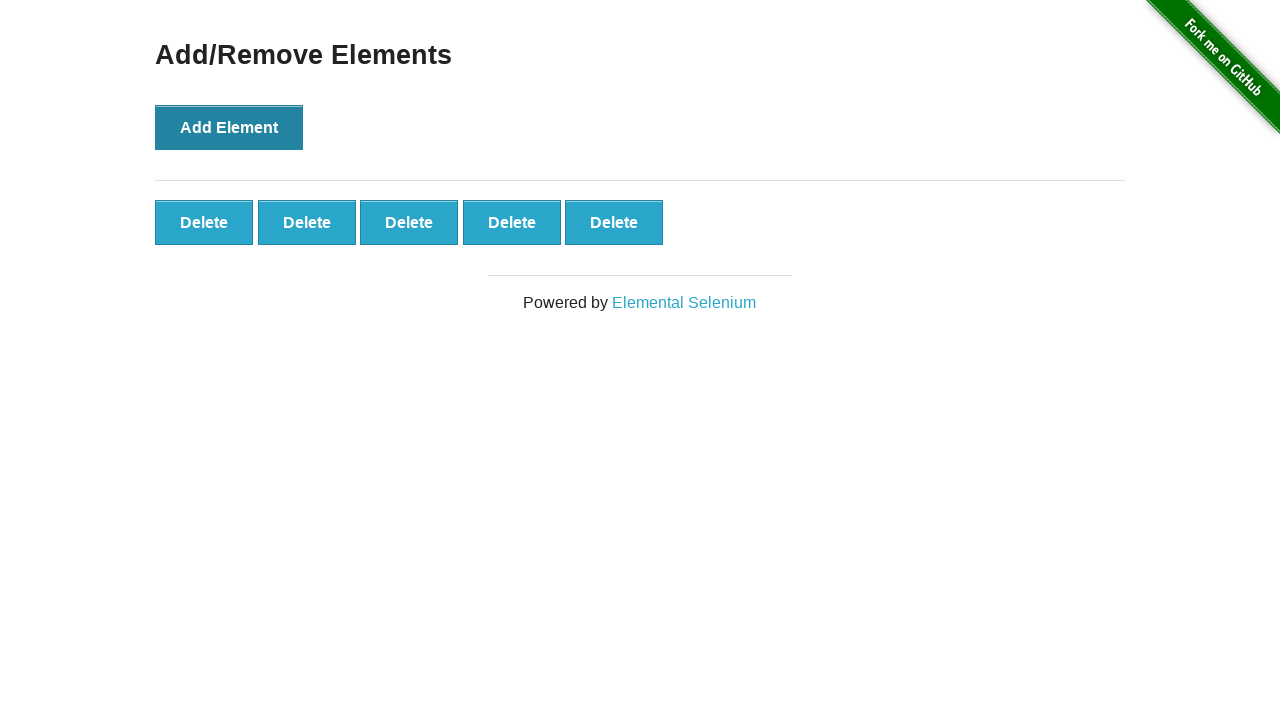

Verified that exactly 5 delete buttons exist
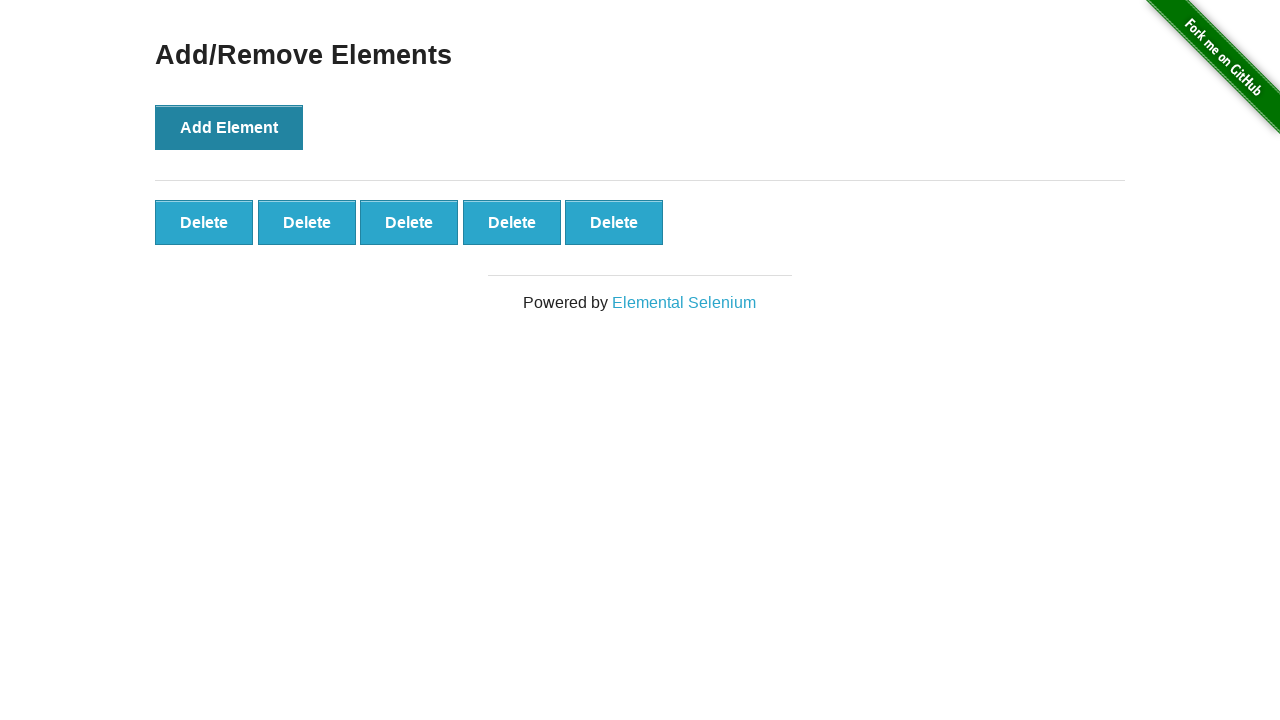

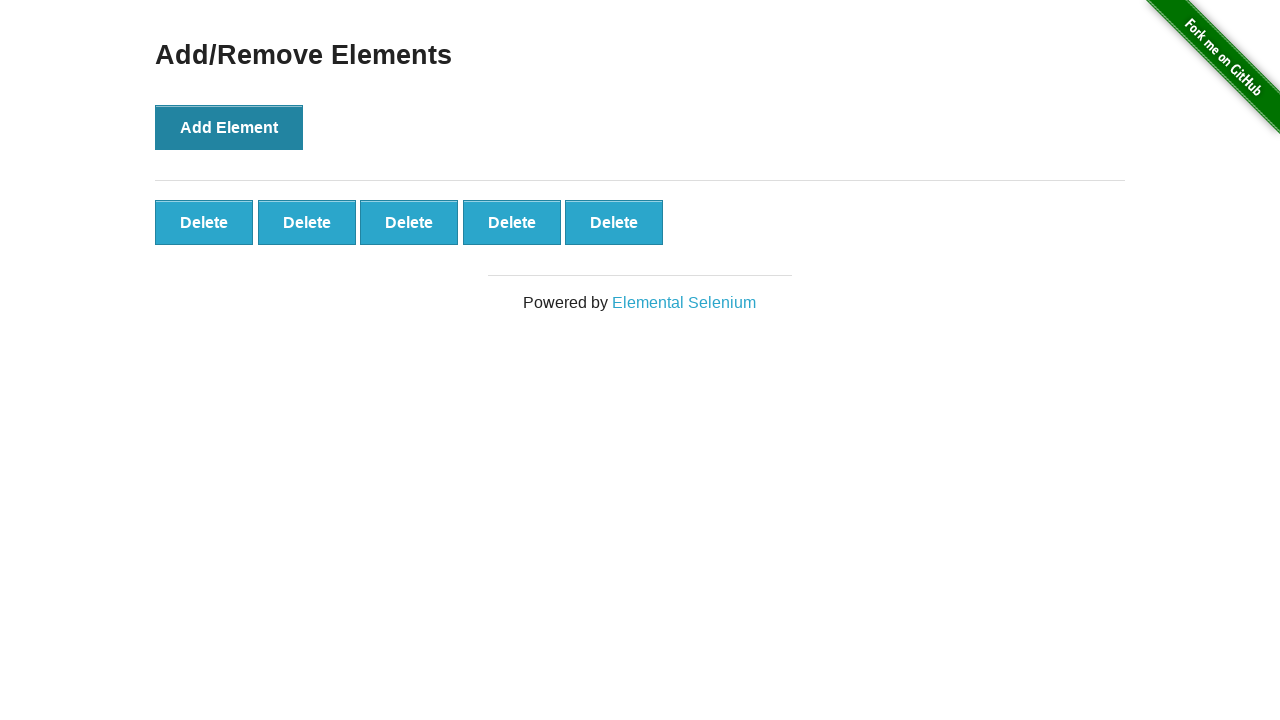